Tests window switching functionality by opening a new window from within an iframe and switching between windows

Starting URL: https://www.w3schools.com/jsref/tryit.asp?filename=tryjsref_win_open

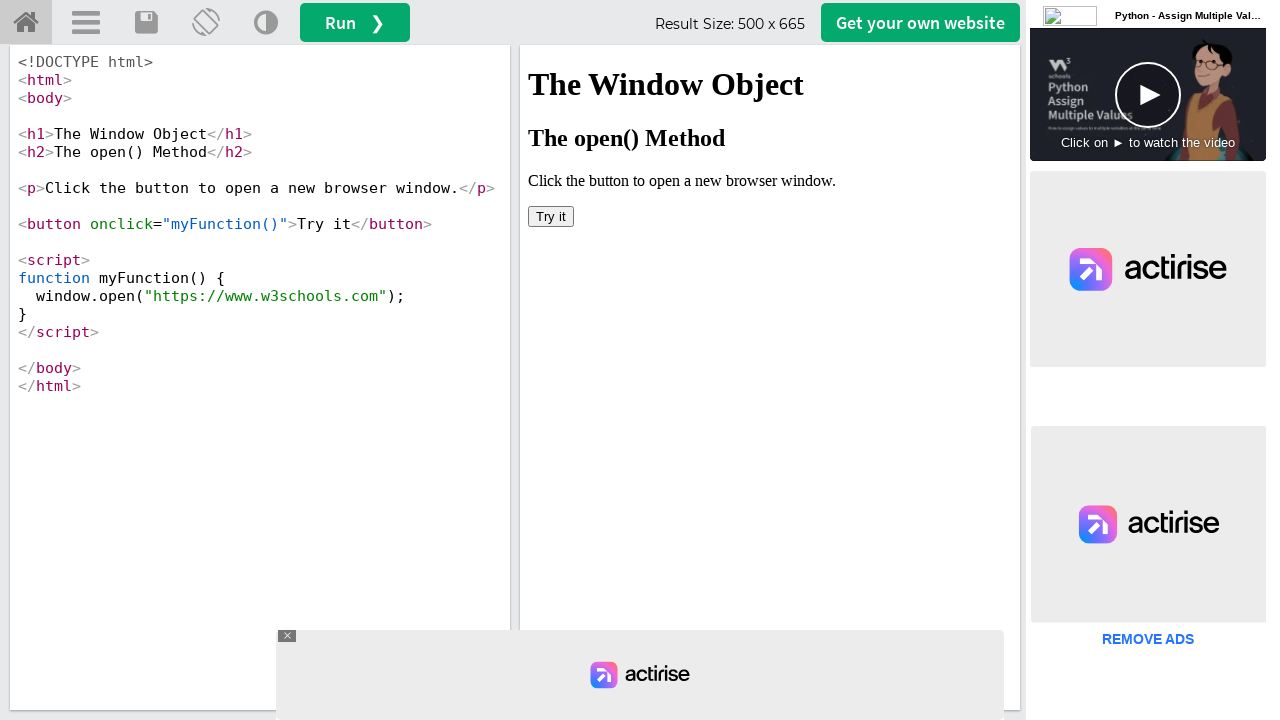

Located iframe with ID 'iframeResult' containing the window open button
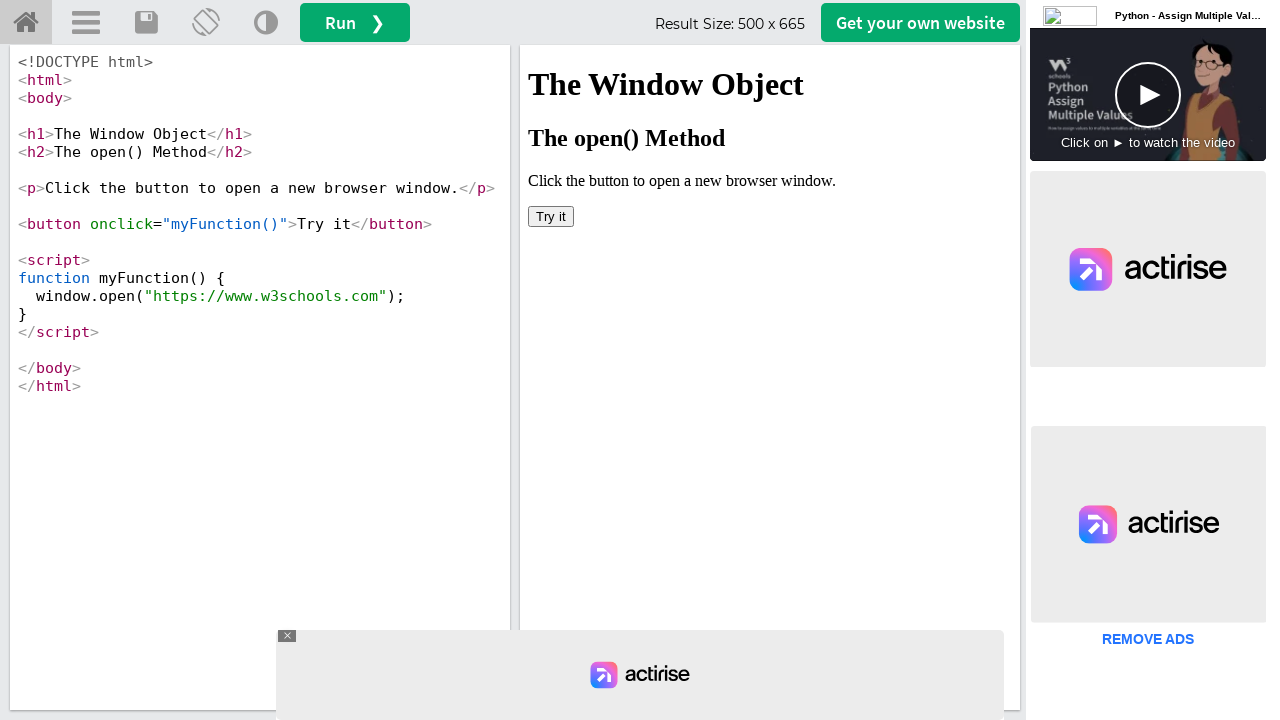

Clicked button in iframe to open new window at (551, 216) on iframe#iframeResult >> internal:control=enter-frame >> xpath=/html/body/button
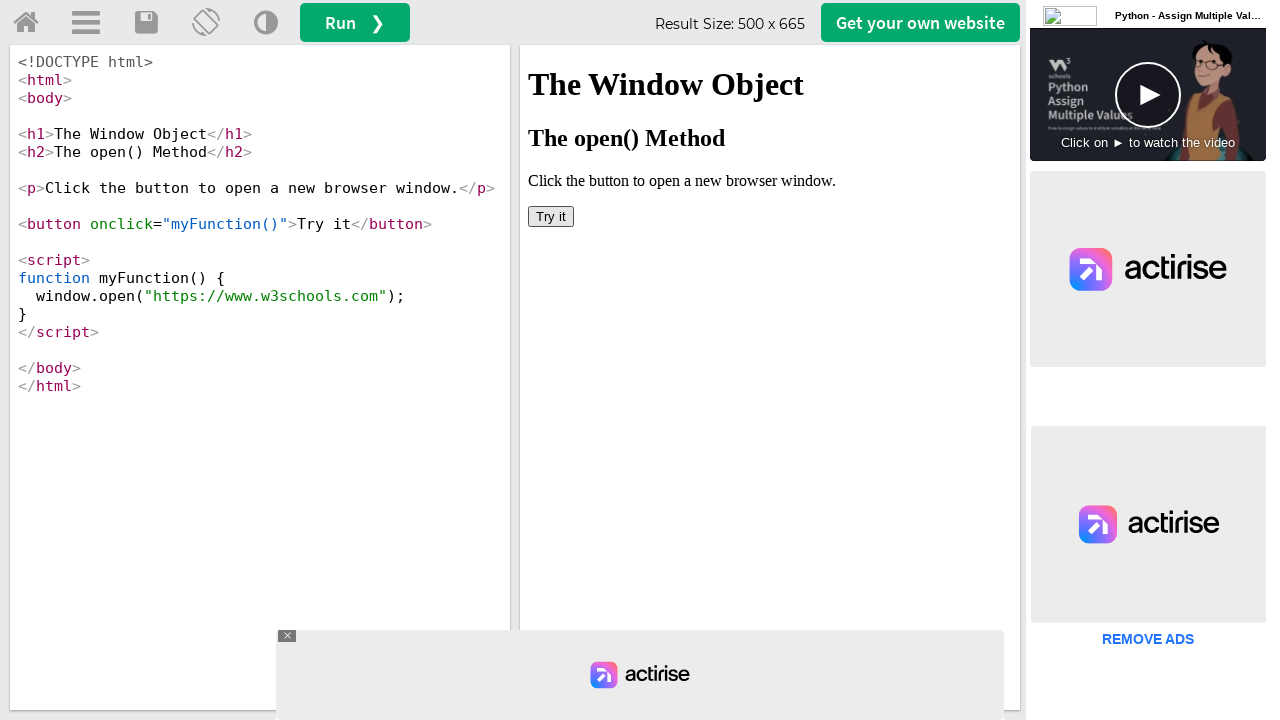

New window loaded successfully
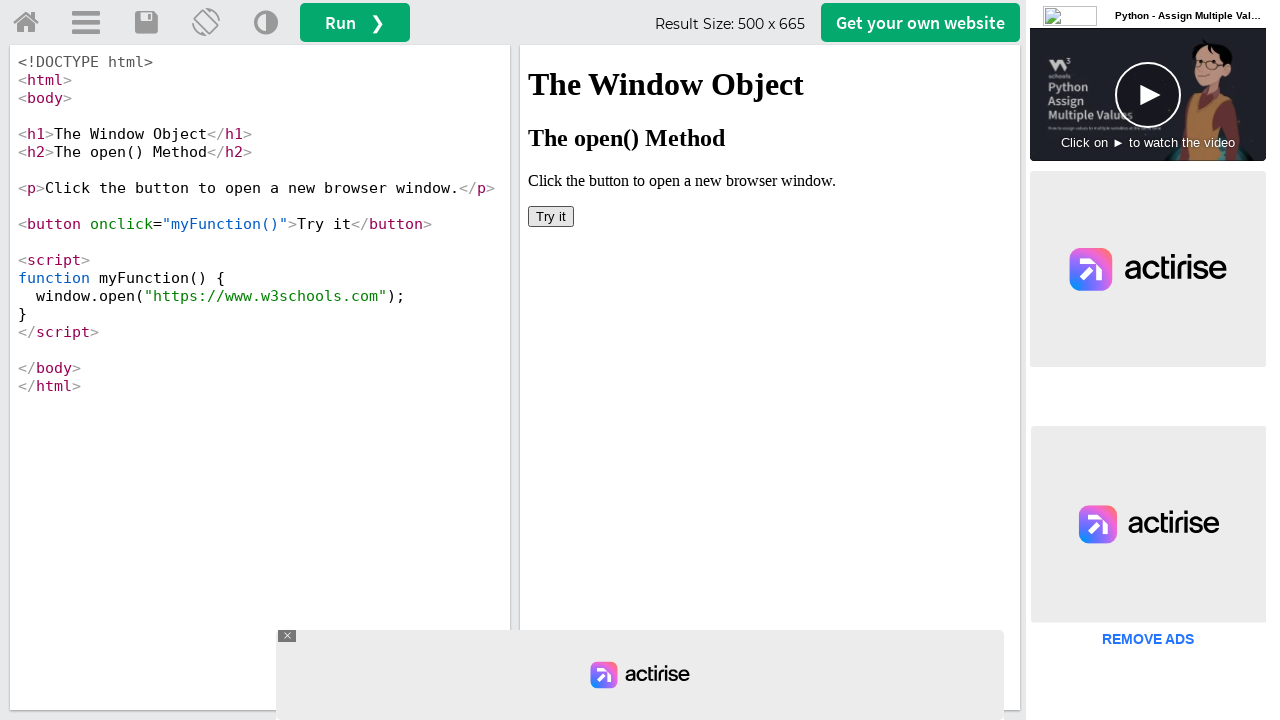

Both original and new windows are available for interaction
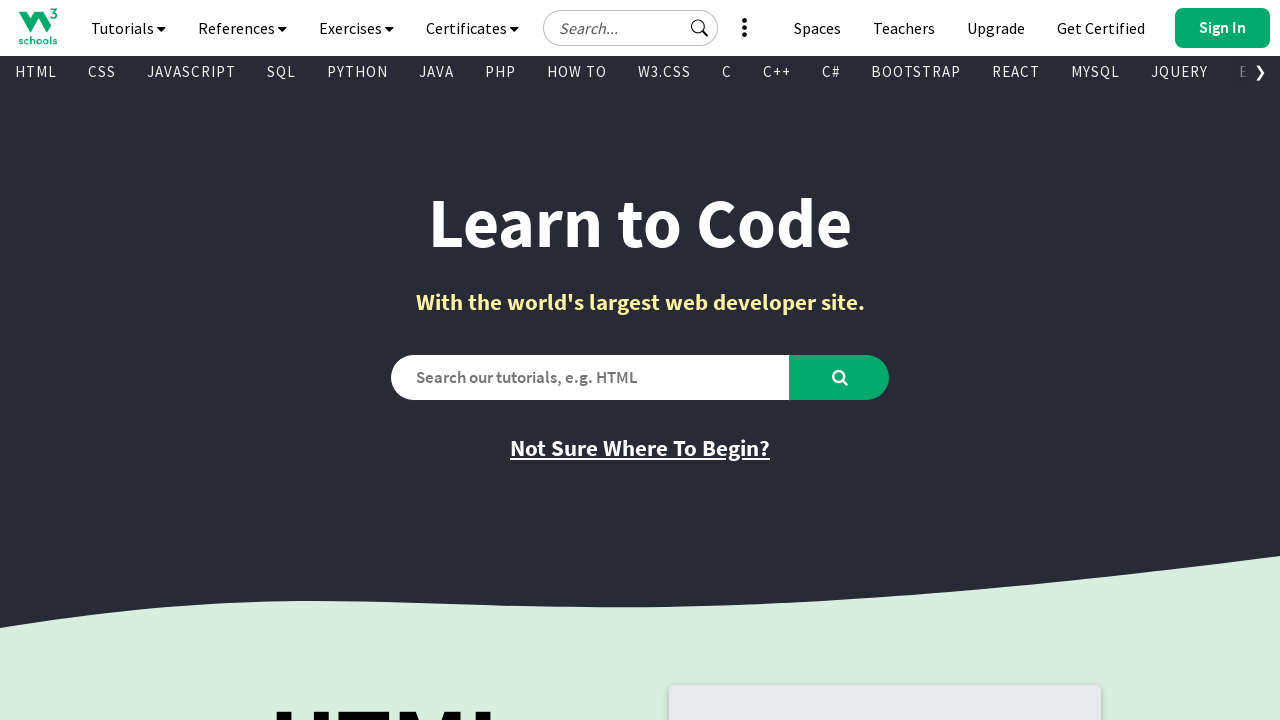

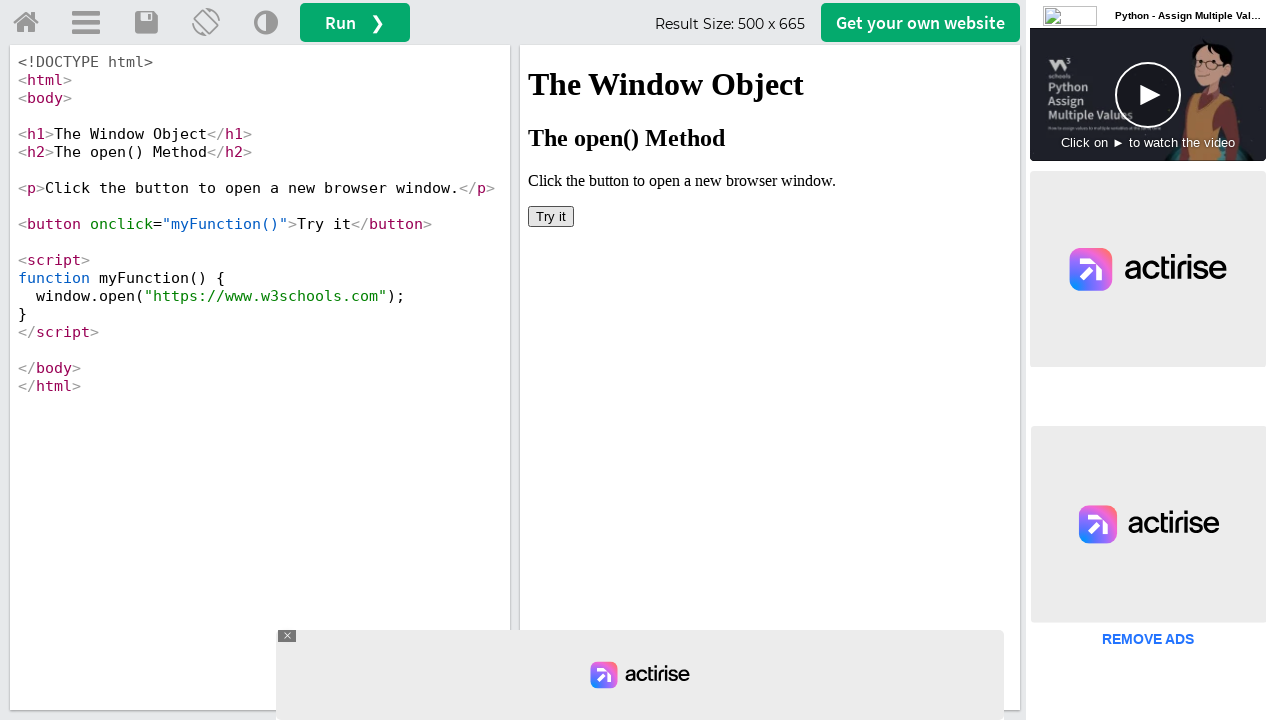